Opens the Selenium Ruby product detail page and verifies product information

Starting URL: https://practice.automationtesting.in/shop/

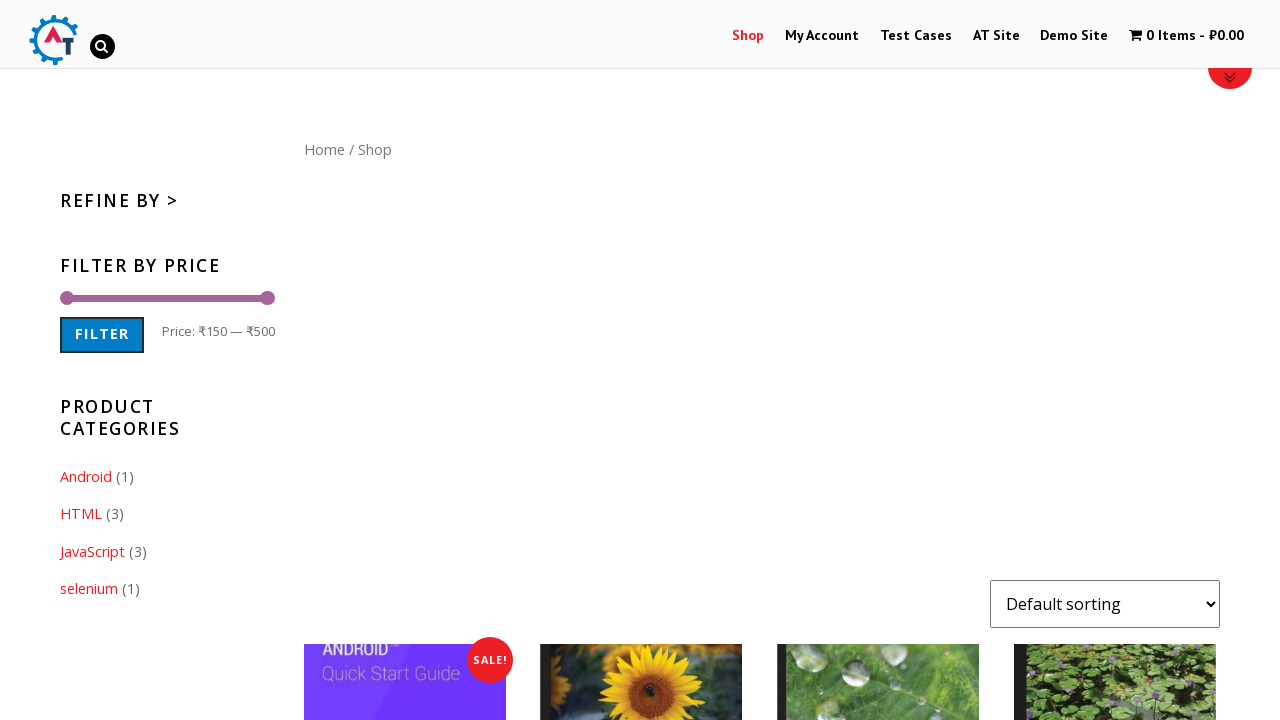

Clicked on Selenium Ruby product link at (405, 280) on a[href*='selenium-ruby']
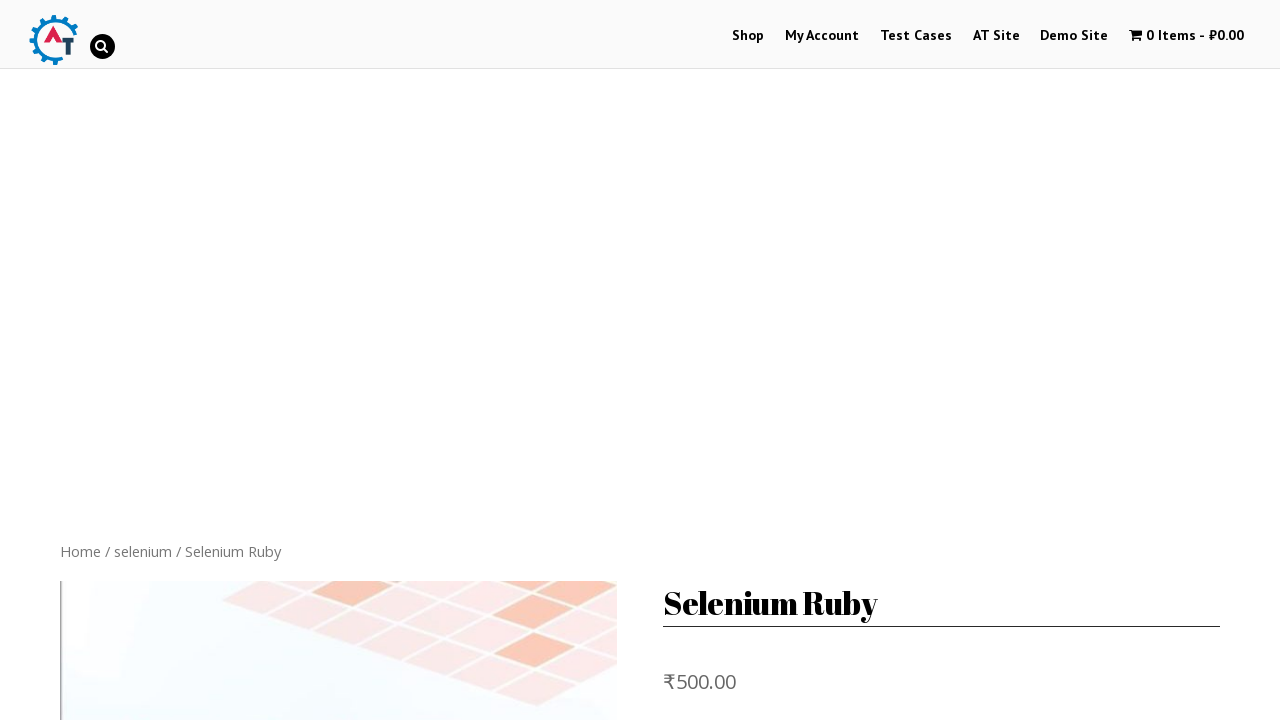

Product detail page loaded with product title visible
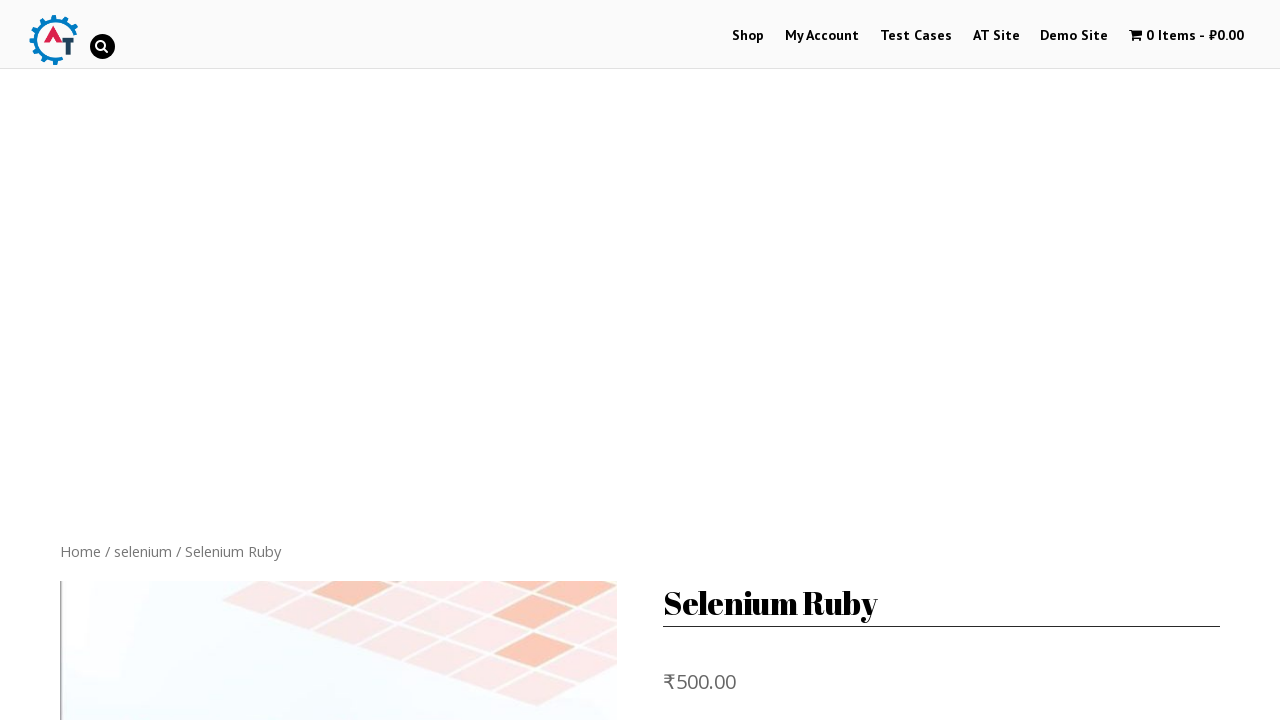

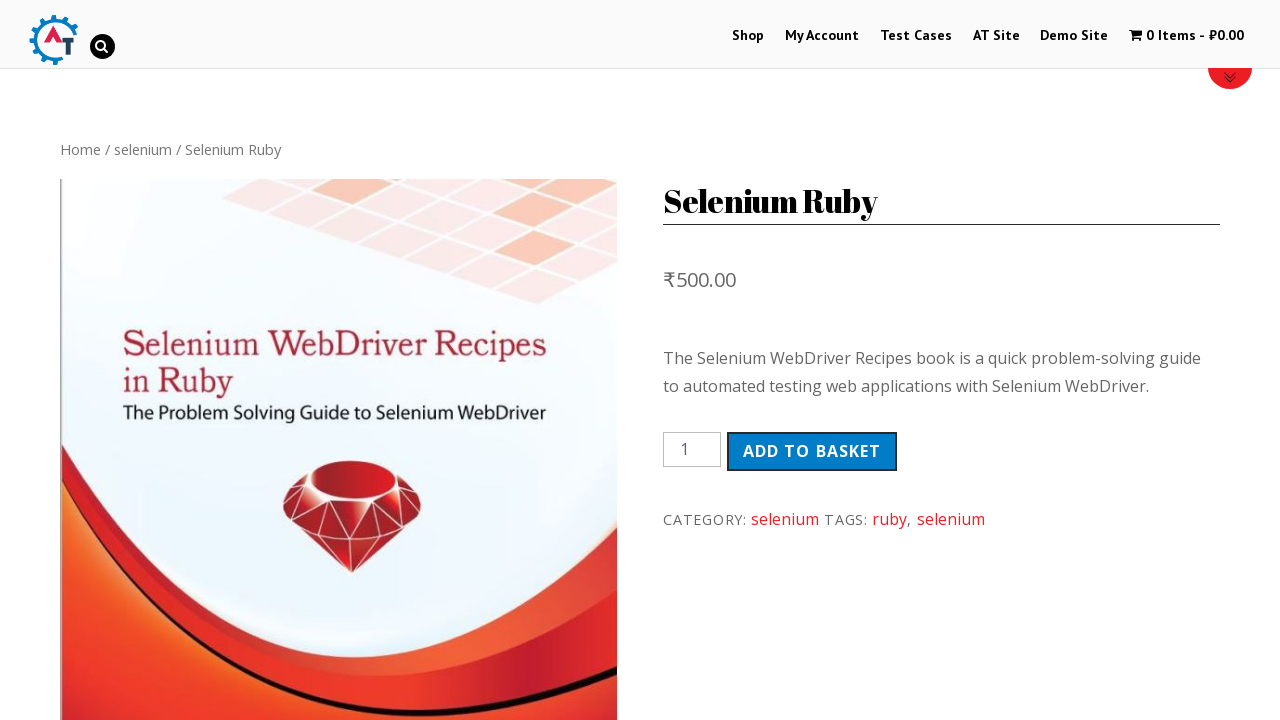